Tests adding an item to cart on an e-commerce practice site by finding the "Cucumber" product from the product list and clicking its "ADD TO CART" button

Starting URL: https://rahulshettyacademy.com/seleniumPractise/#/

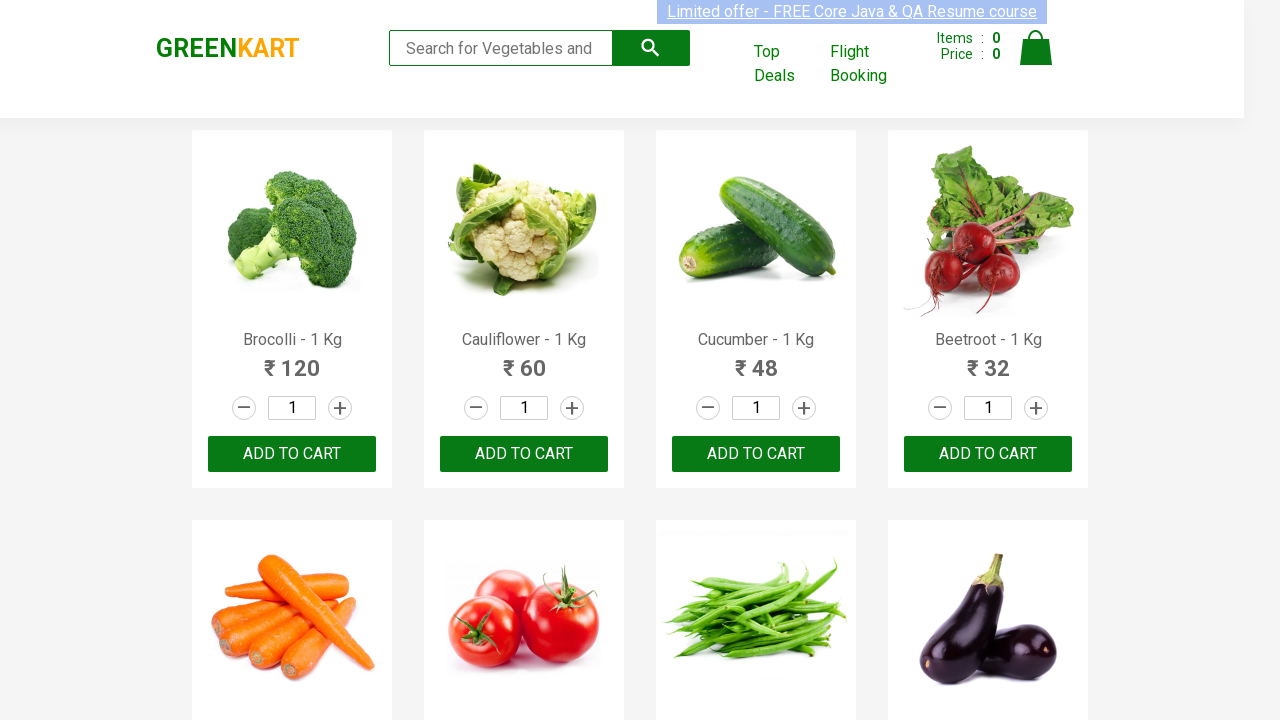

Waited for product names to load on the page
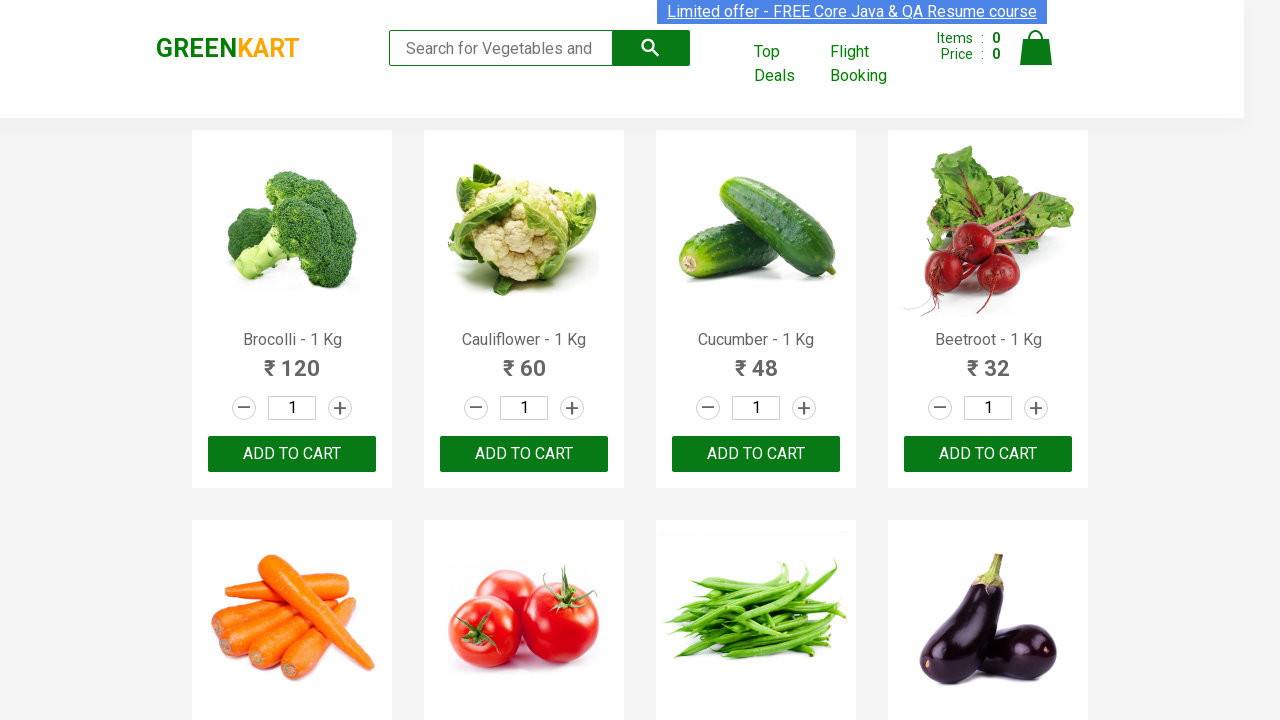

Retrieved all product name elements from the page
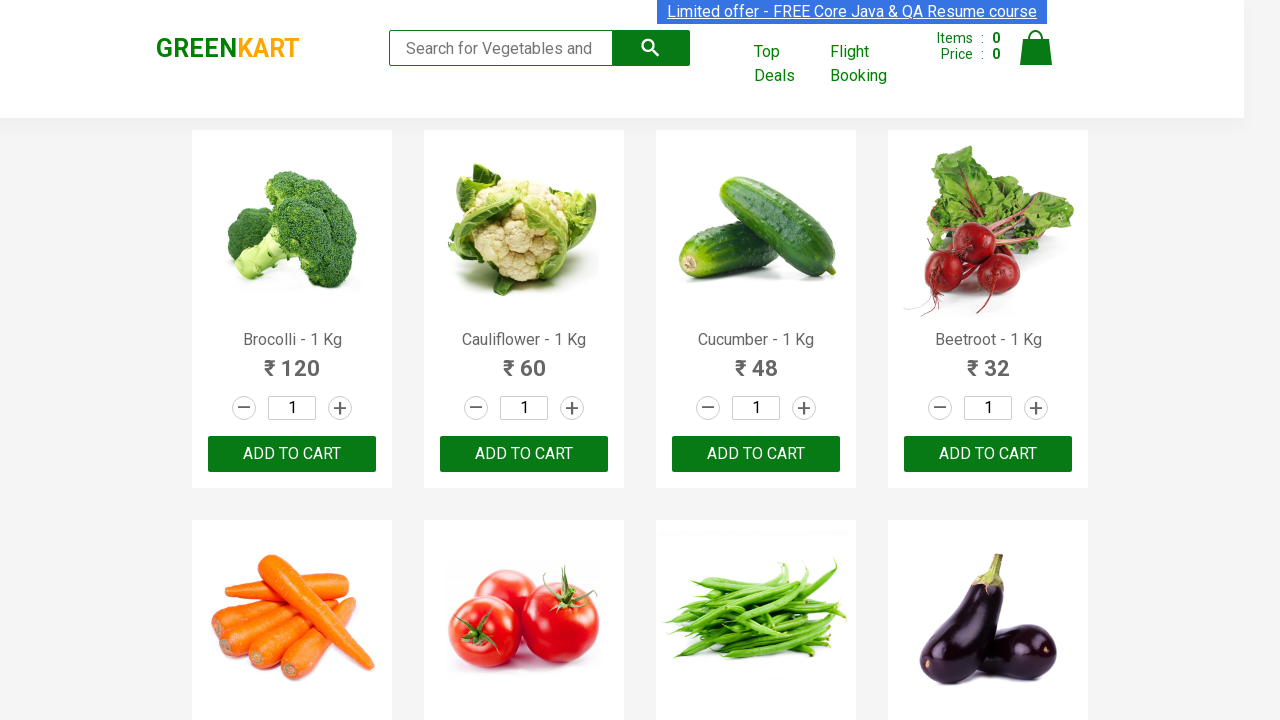

Retrieved product name: Brocolli - 1 Kg
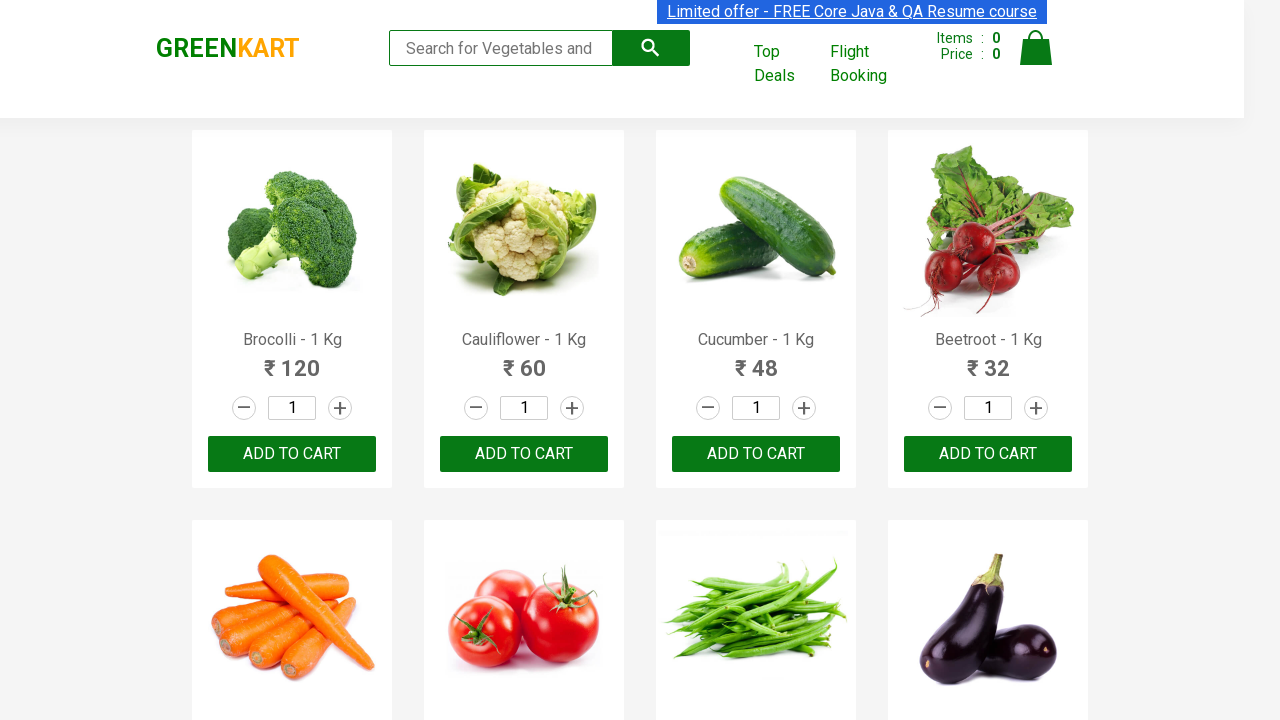

Retrieved product name: Cauliflower - 1 Kg
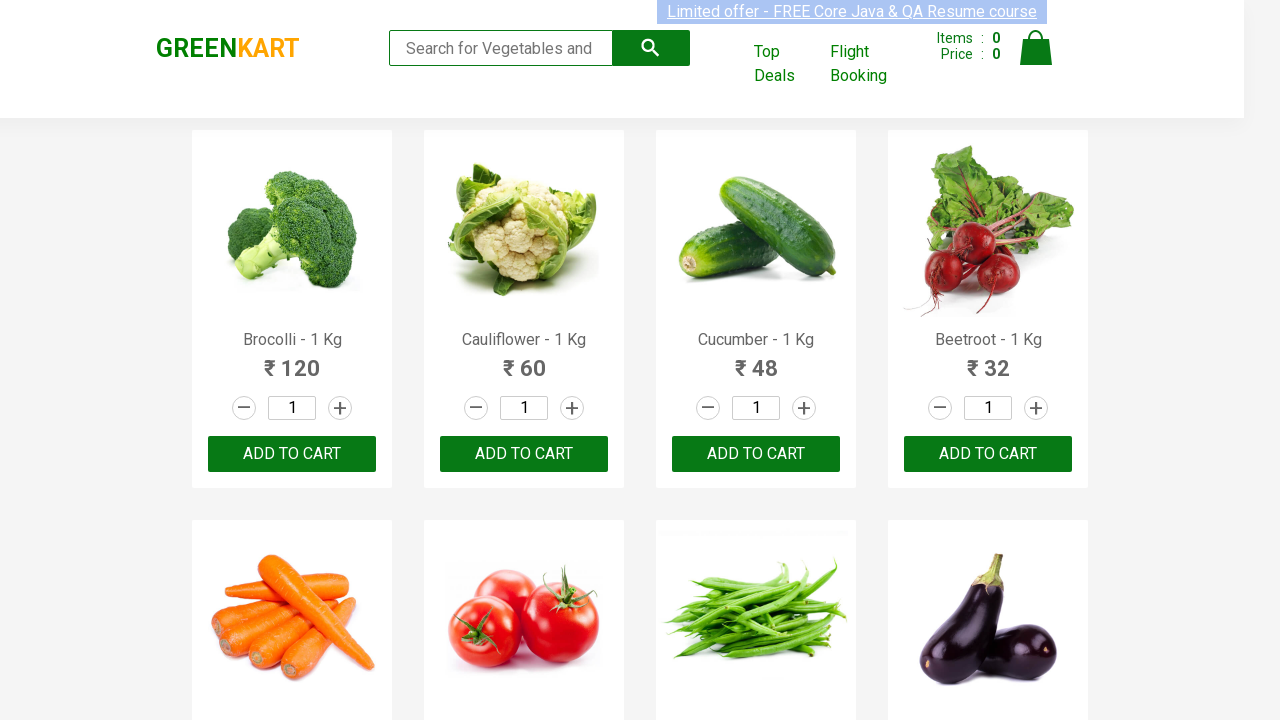

Retrieved product name: Cucumber - 1 Kg
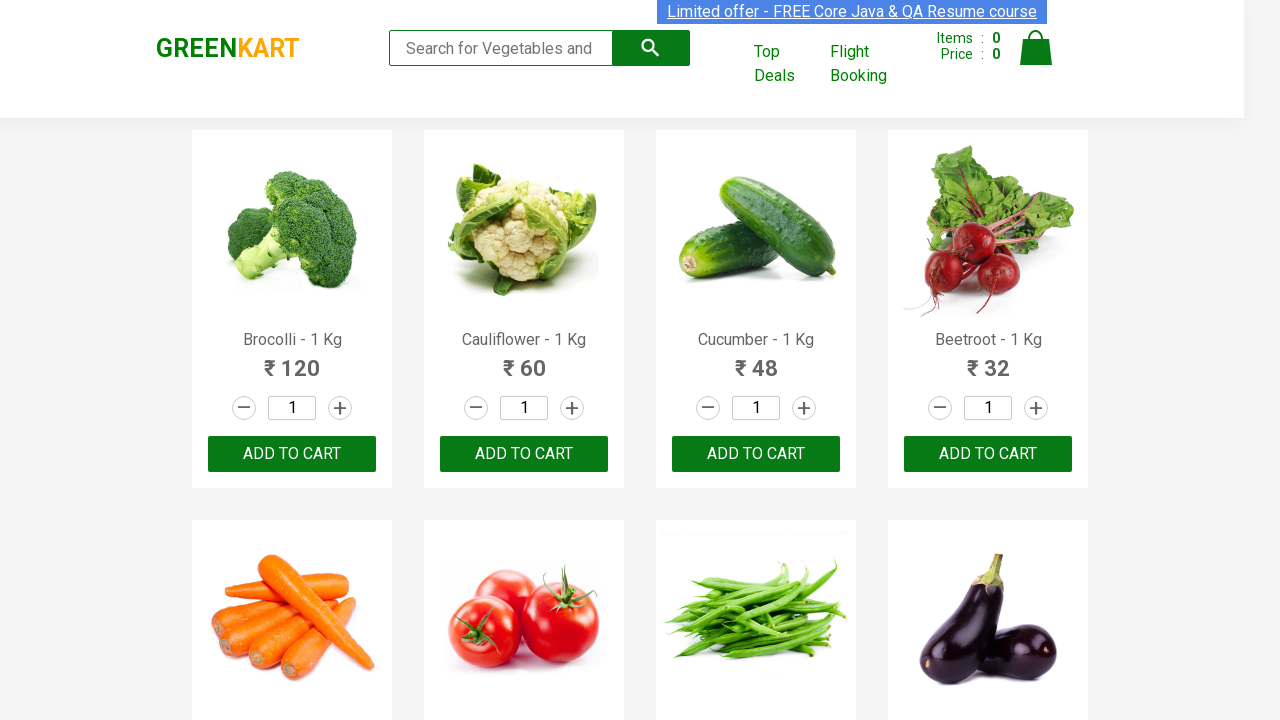

Retrieved all ADD TO CART buttons
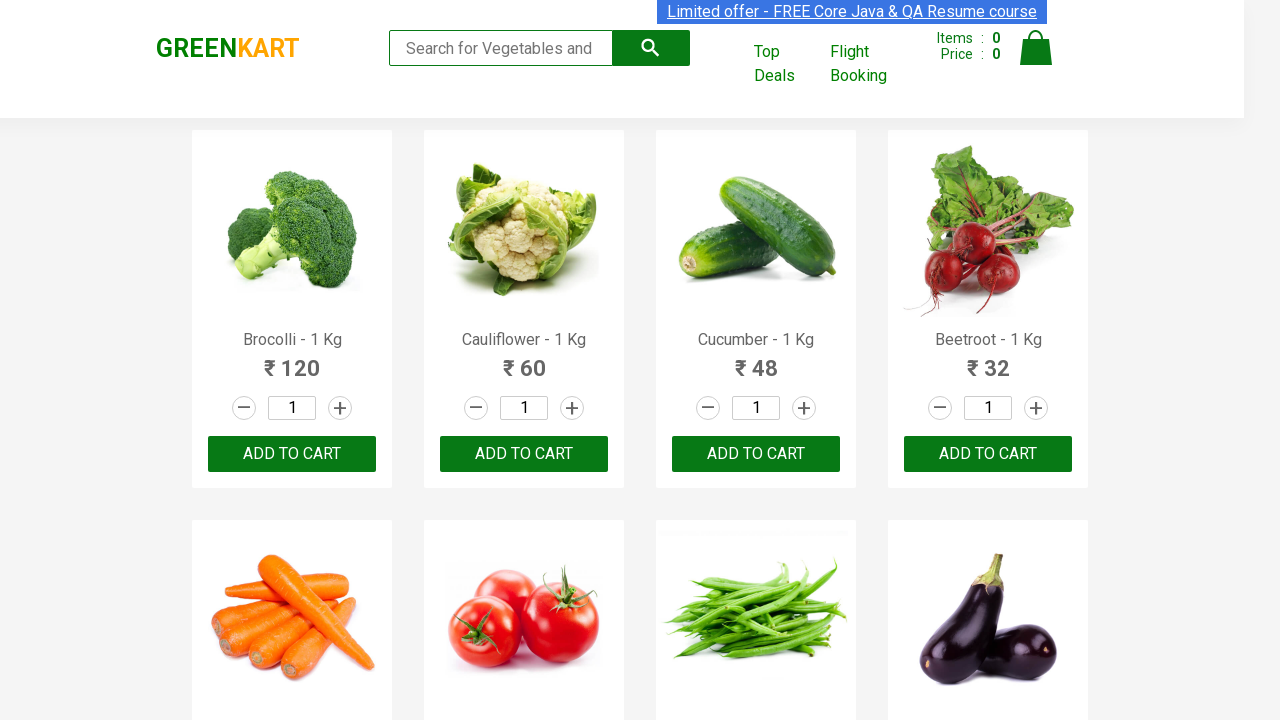

Clicked ADD TO CART button for Cucumber product at (756, 454) on xpath=//button[text()='ADD TO CART'] >> nth=2
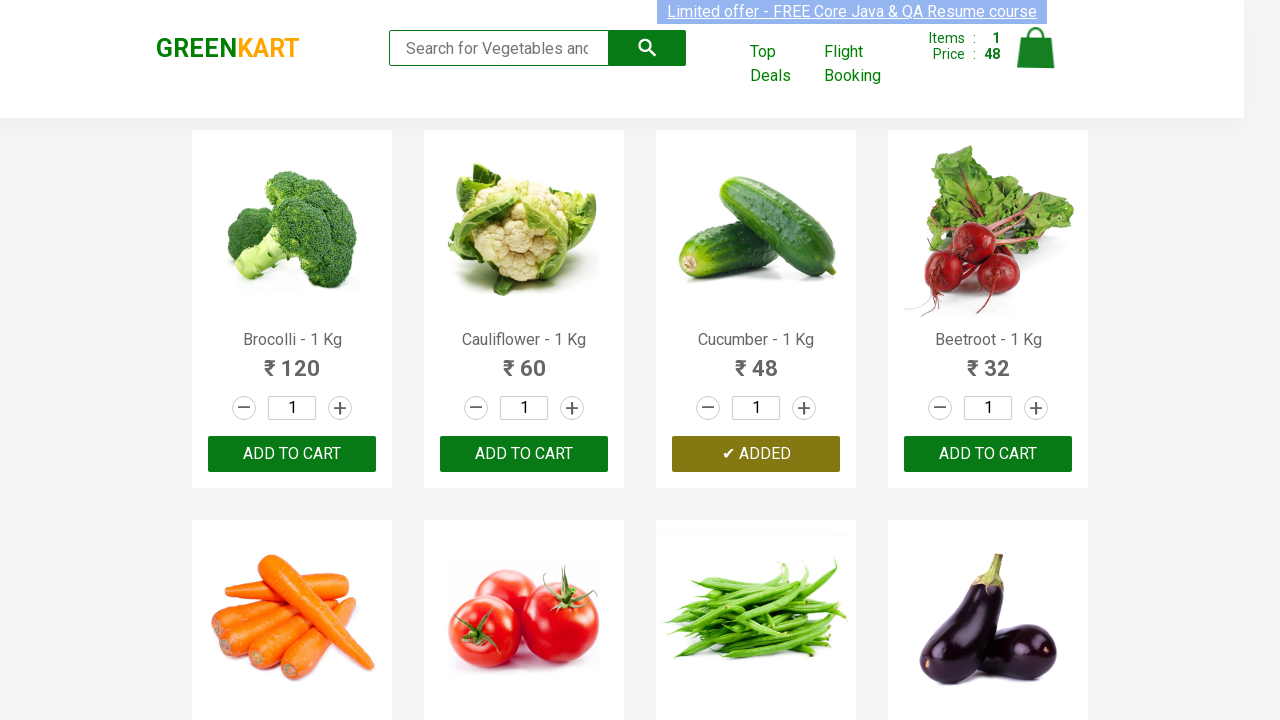

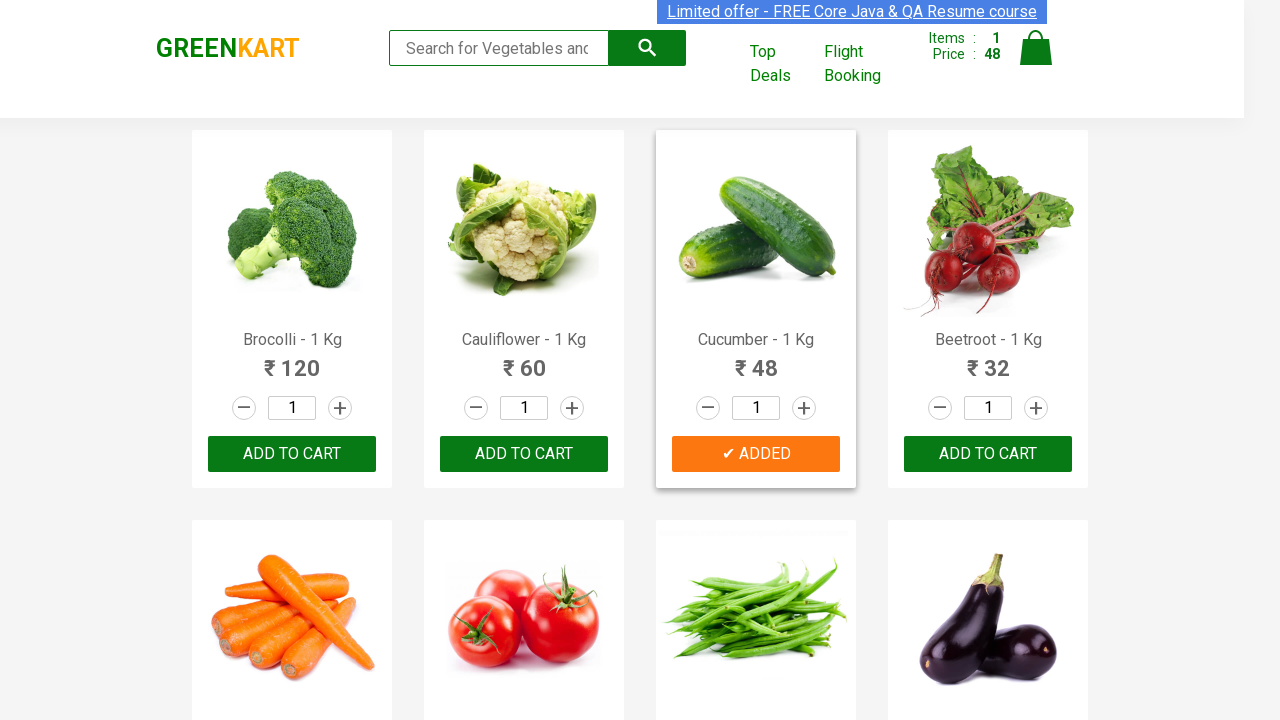